Tests drag and drop functionality by dragging an element to a specific offset position

Starting URL: https://jqueryui.com/droppable/

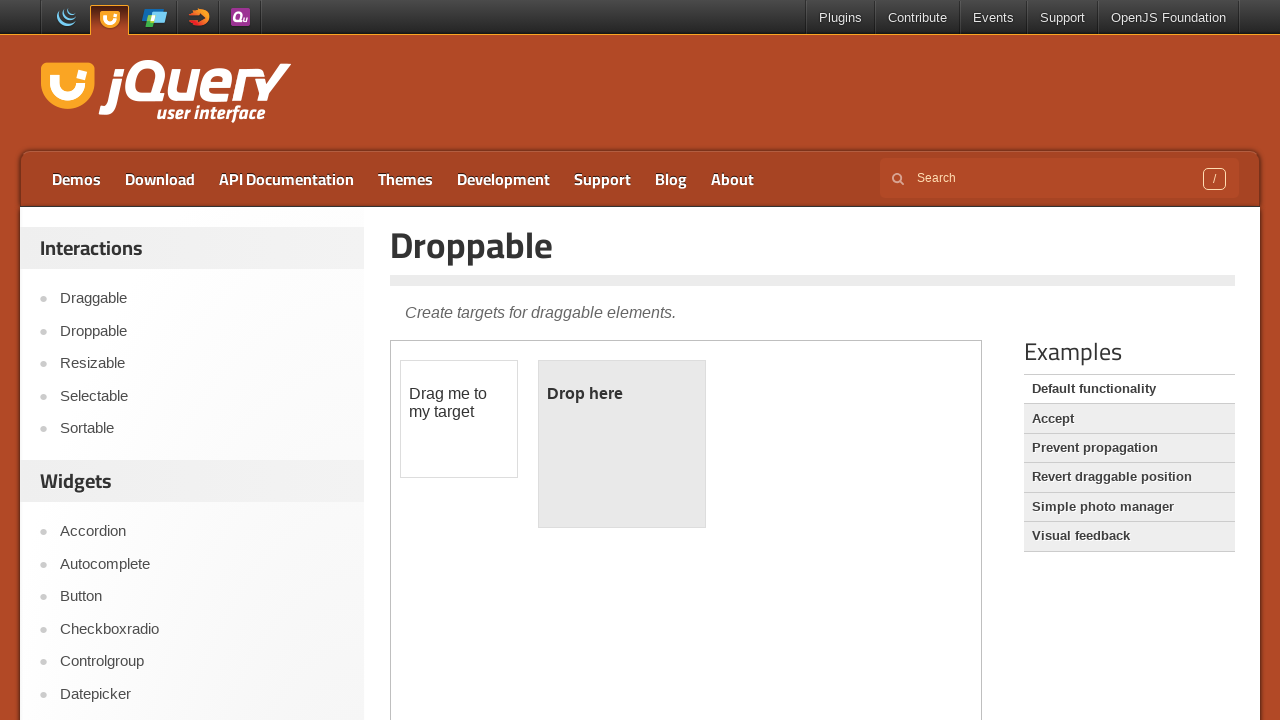

Located iframe containing draggable elements
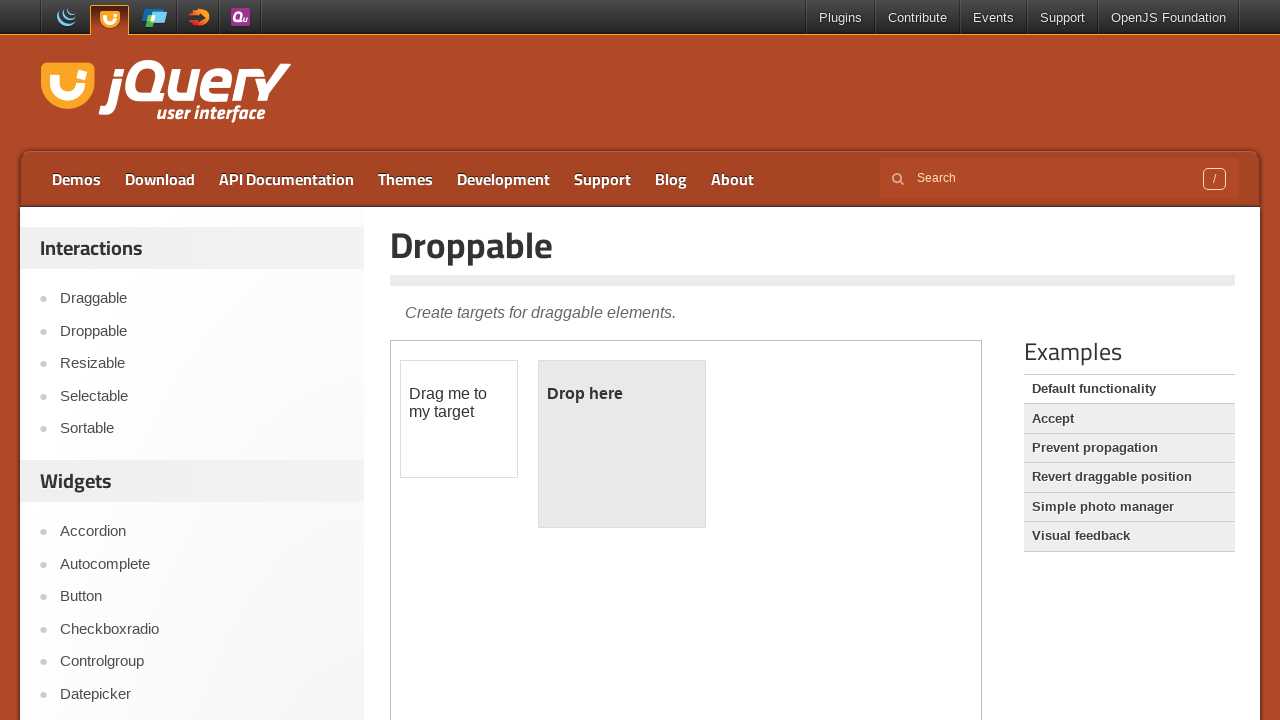

Located draggable element with ID 'draggable'
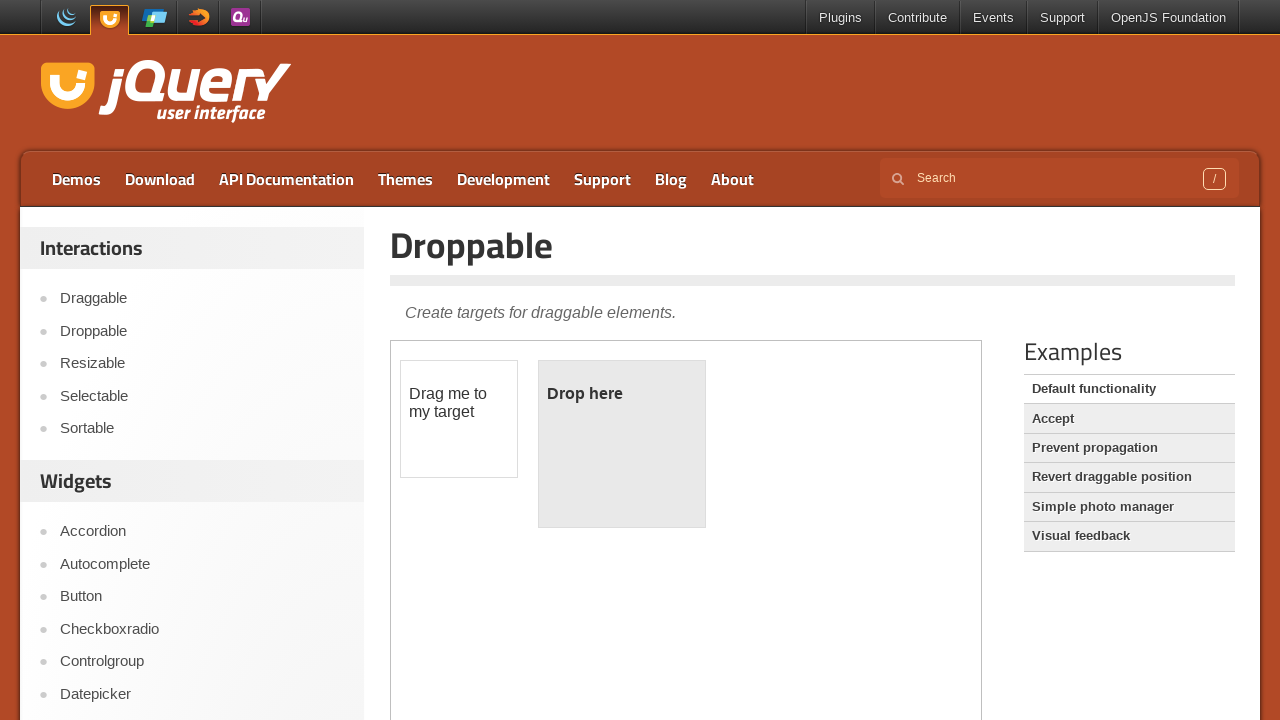

Retrieved bounding box of draggable element
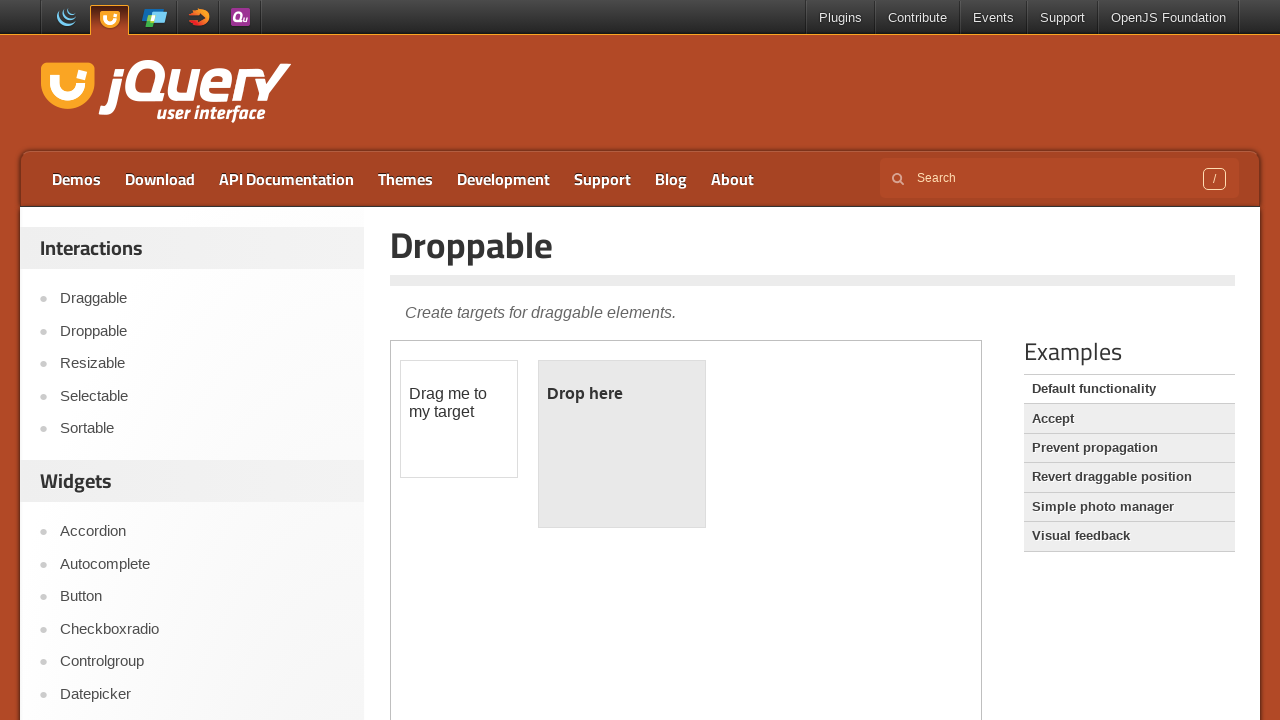

Moved mouse to center of draggable element at (459, 419)
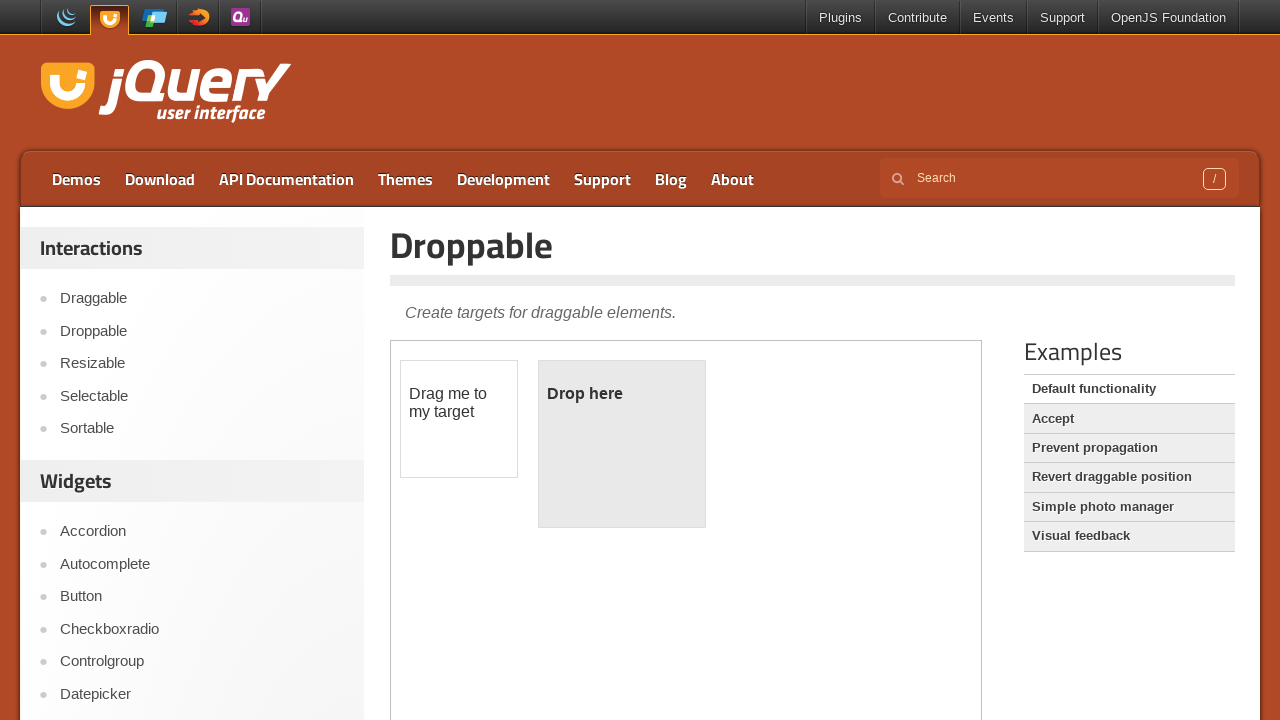

Pressed mouse button down to start drag at (459, 419)
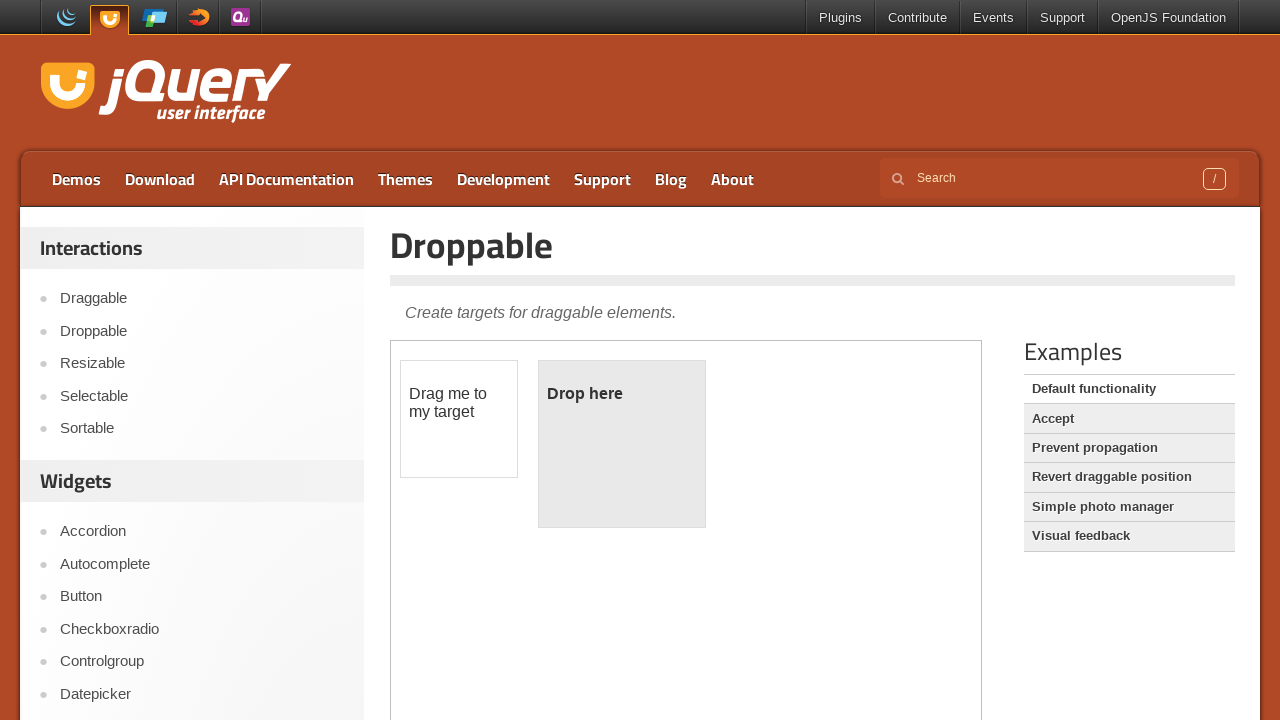

Dragged element 400px right and 1000px down at (859, 1419)
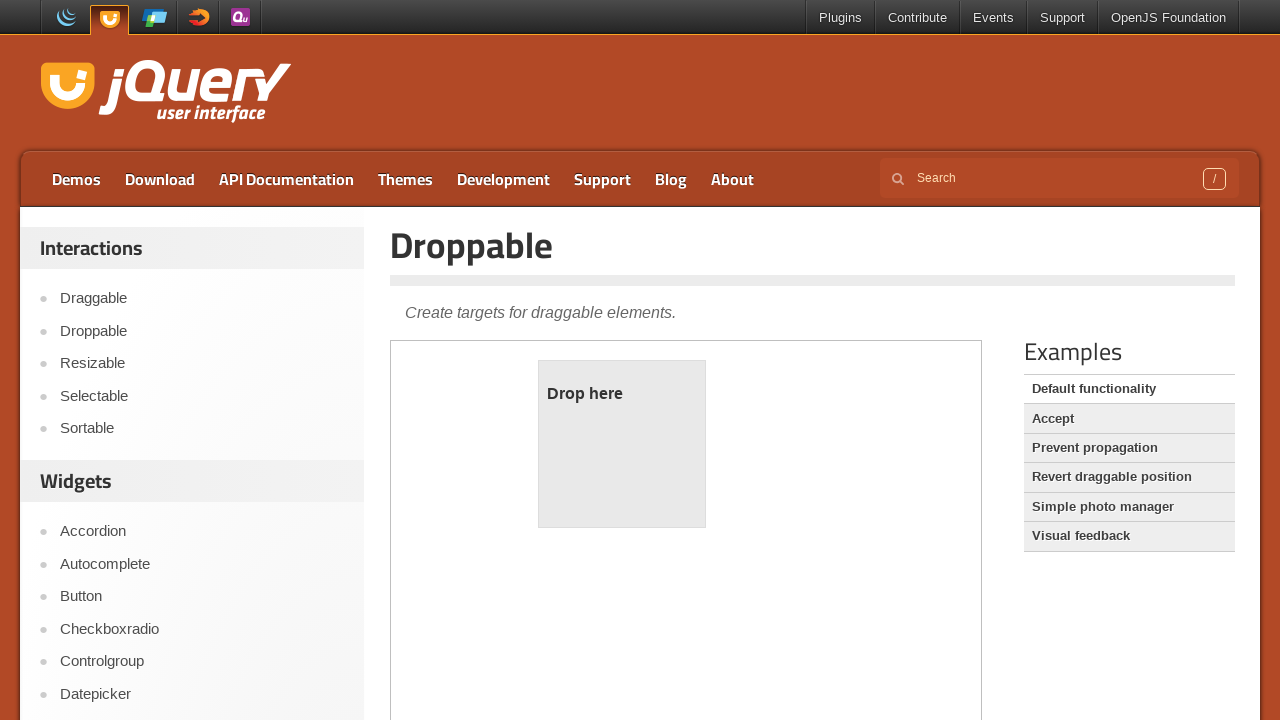

Released mouse button to complete drag and drop at (859, 1419)
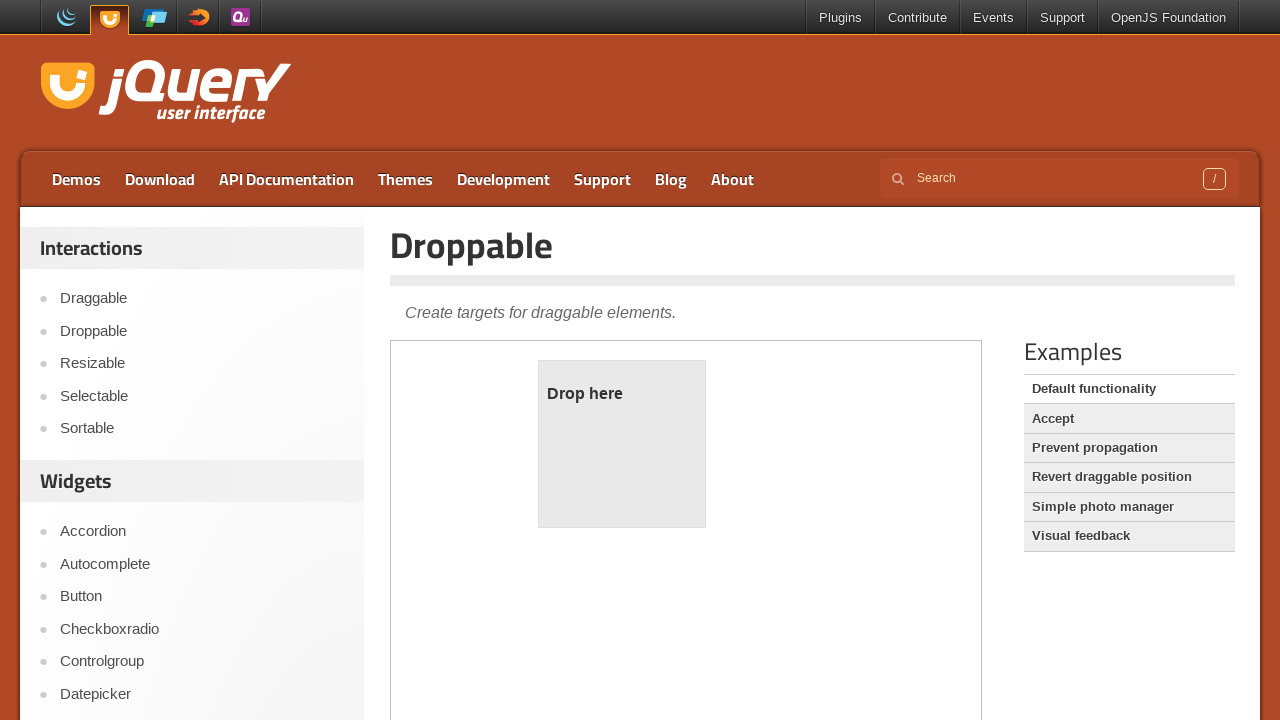

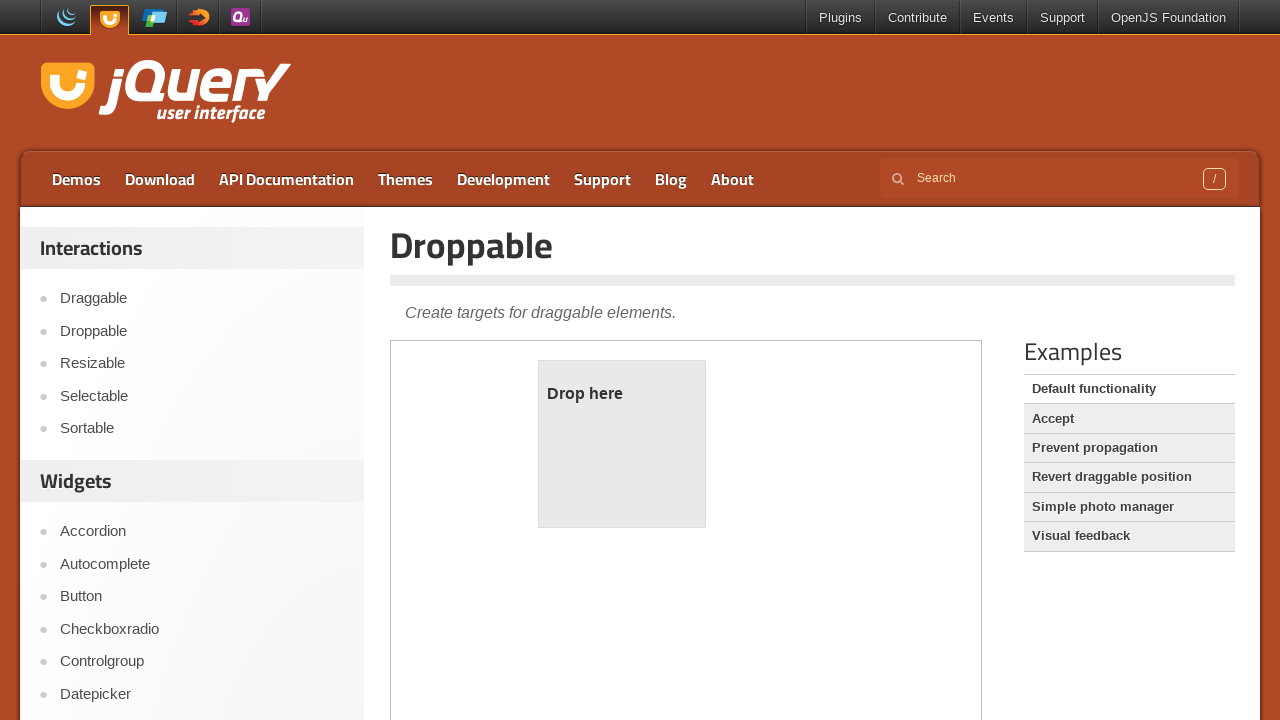